Tests the search functionality on python.org by entering a search query "selenium" in the search box and submitting the form

Starting URL: http://www.python.org

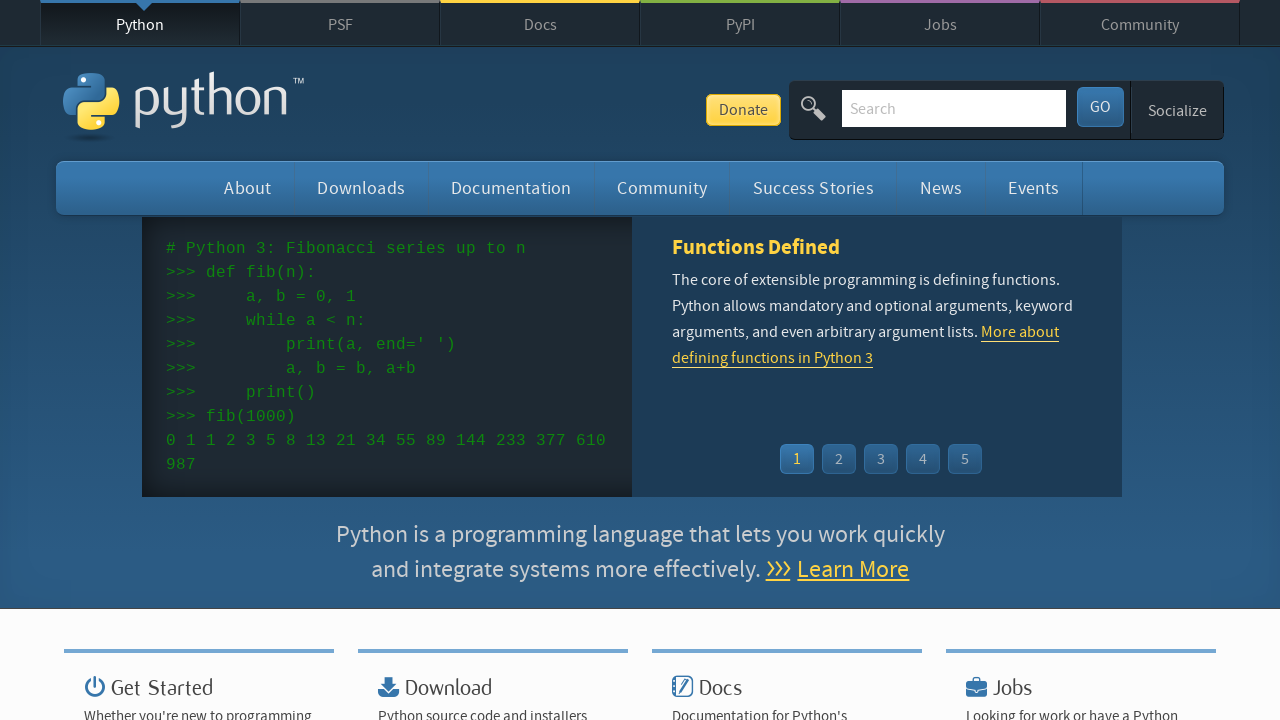

Filled search field with 'selenium' on input[name='q']
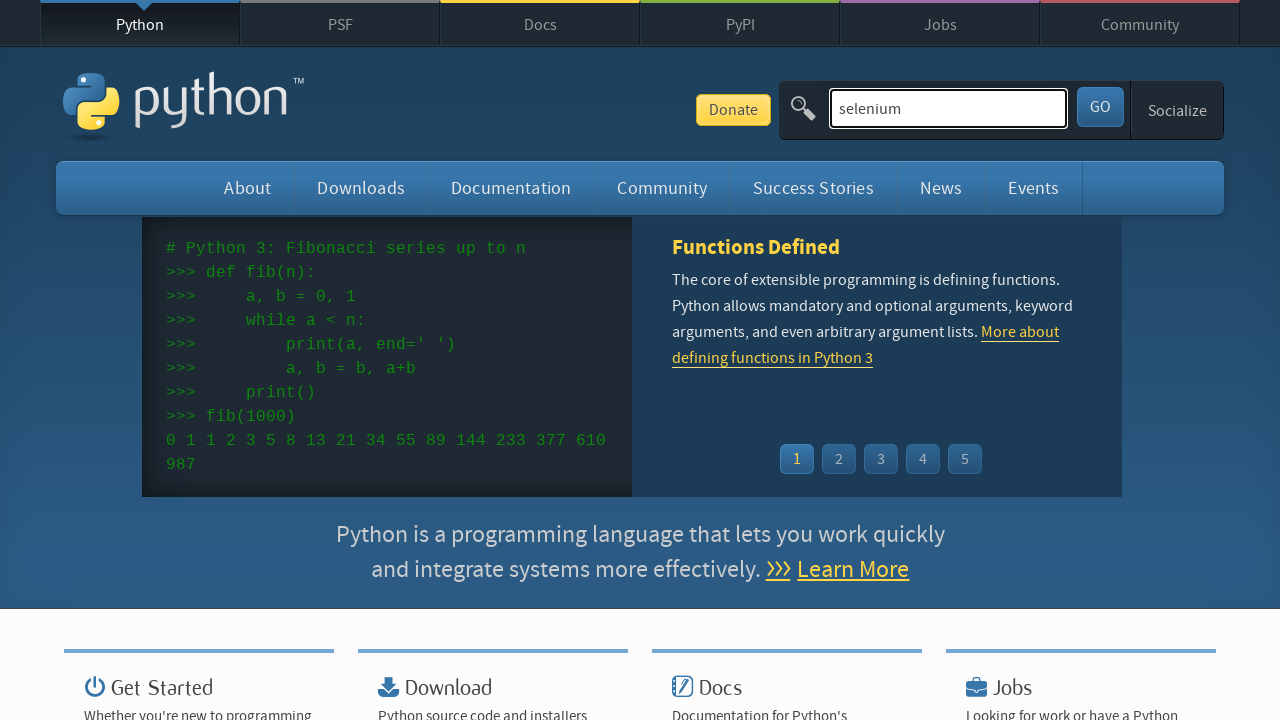

Pressed Enter to submit search query on input[name='q']
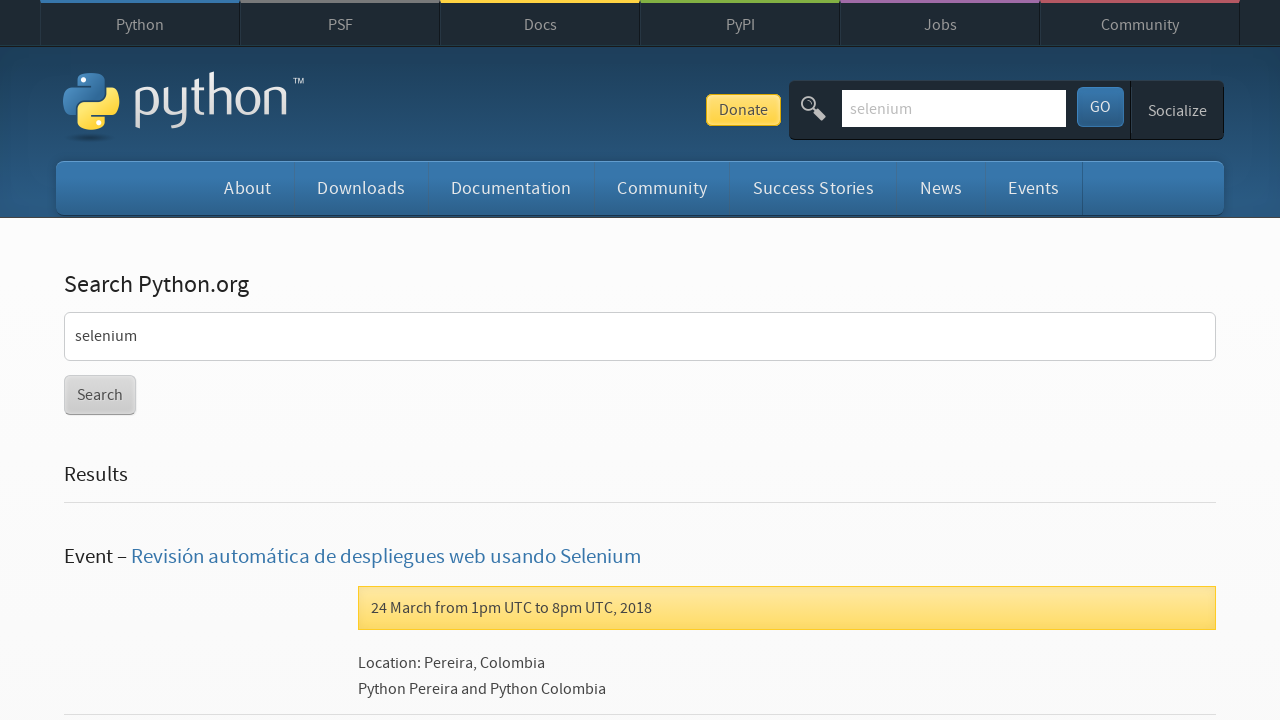

Search results page loaded successfully
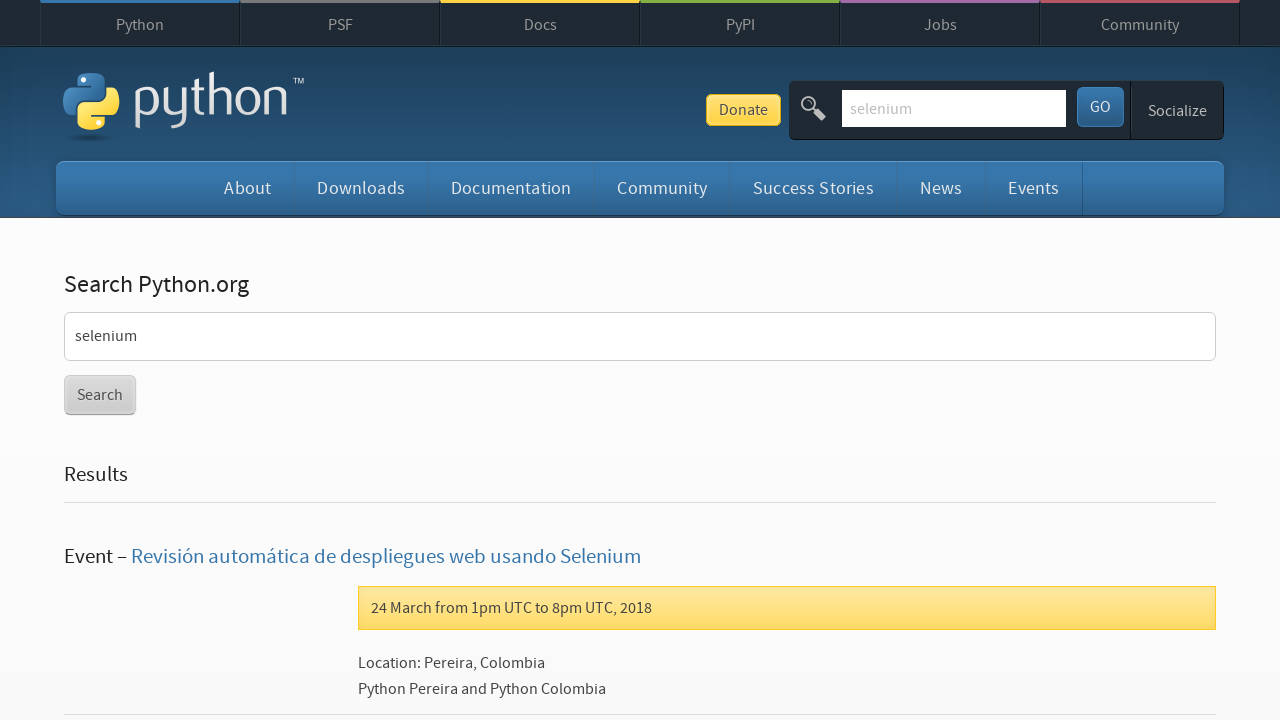

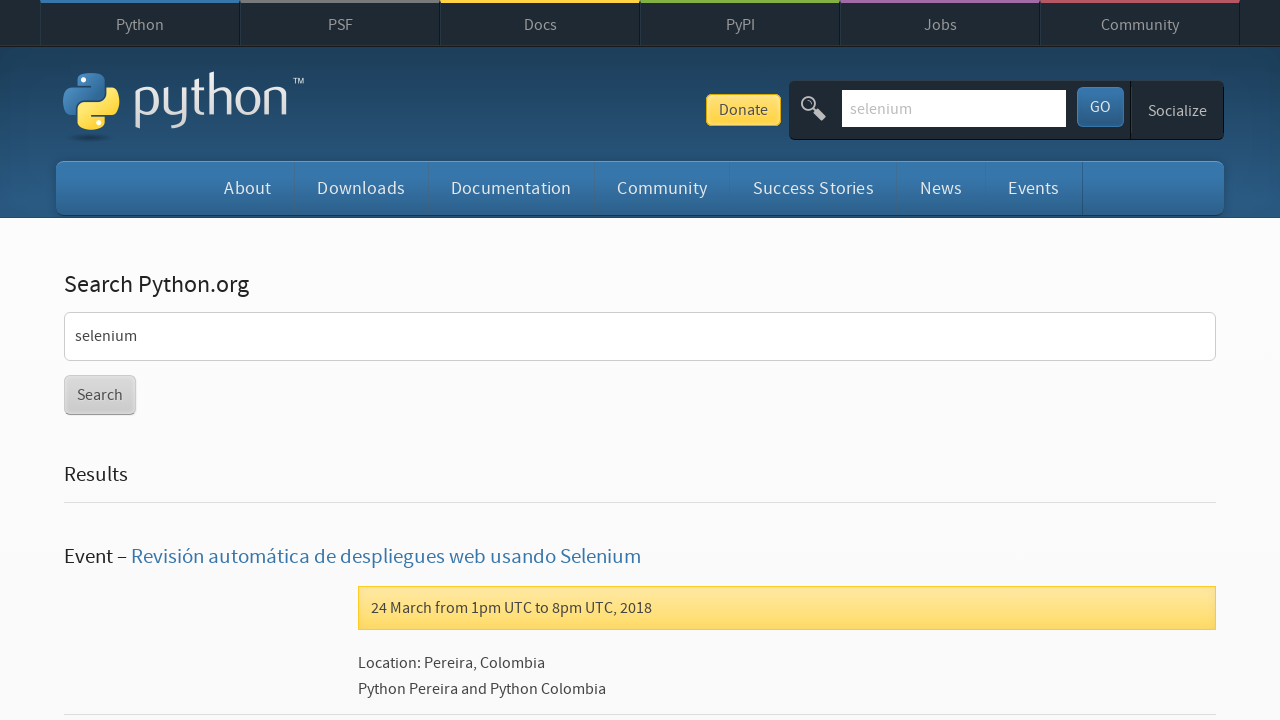